Tests progress bar functionality by starting it, waiting for completion, and resetting it

Starting URL: https://demoqa.com/progress-bar

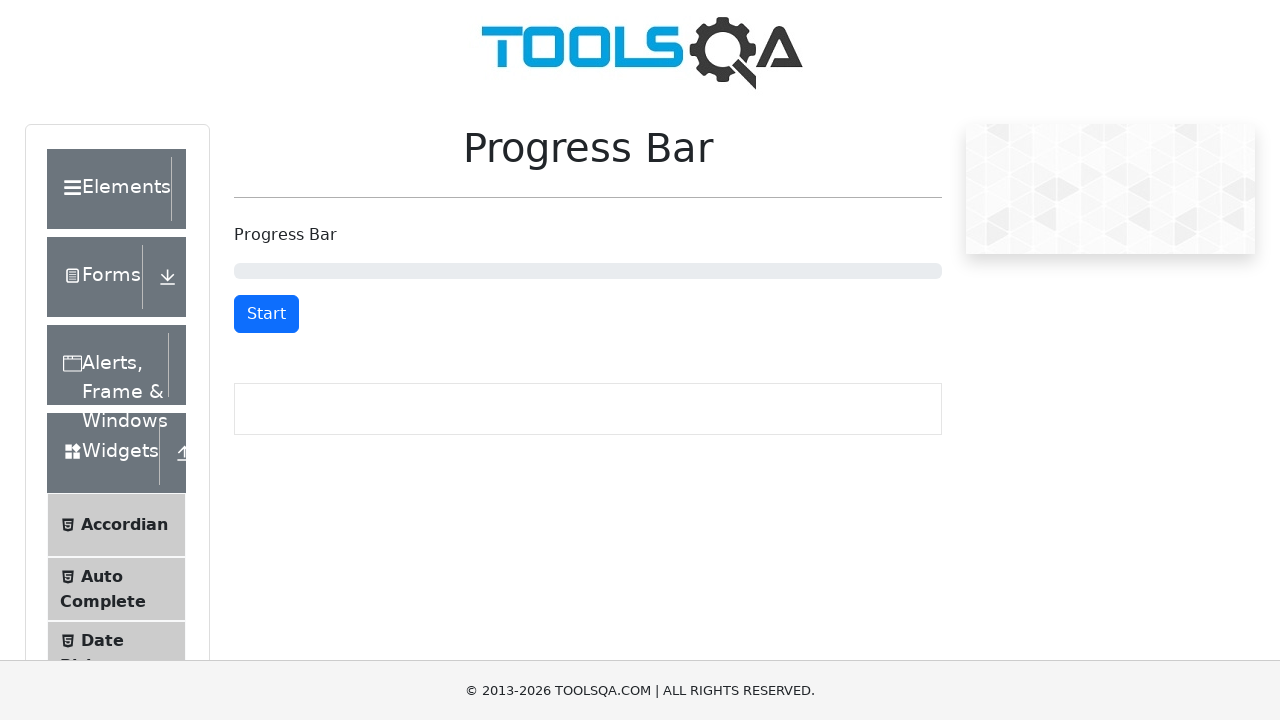

Clicked start button to begin progress bar at (266, 314) on #startStopButton
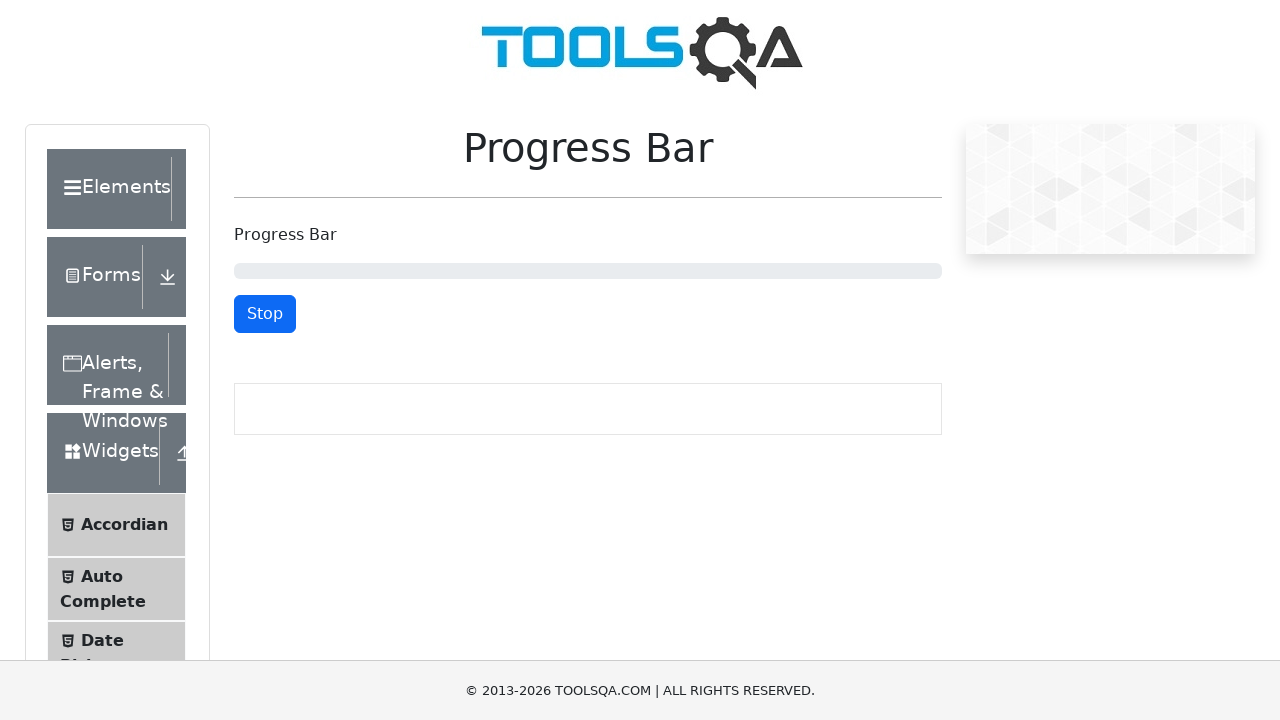

Progress bar completed and reset button appeared
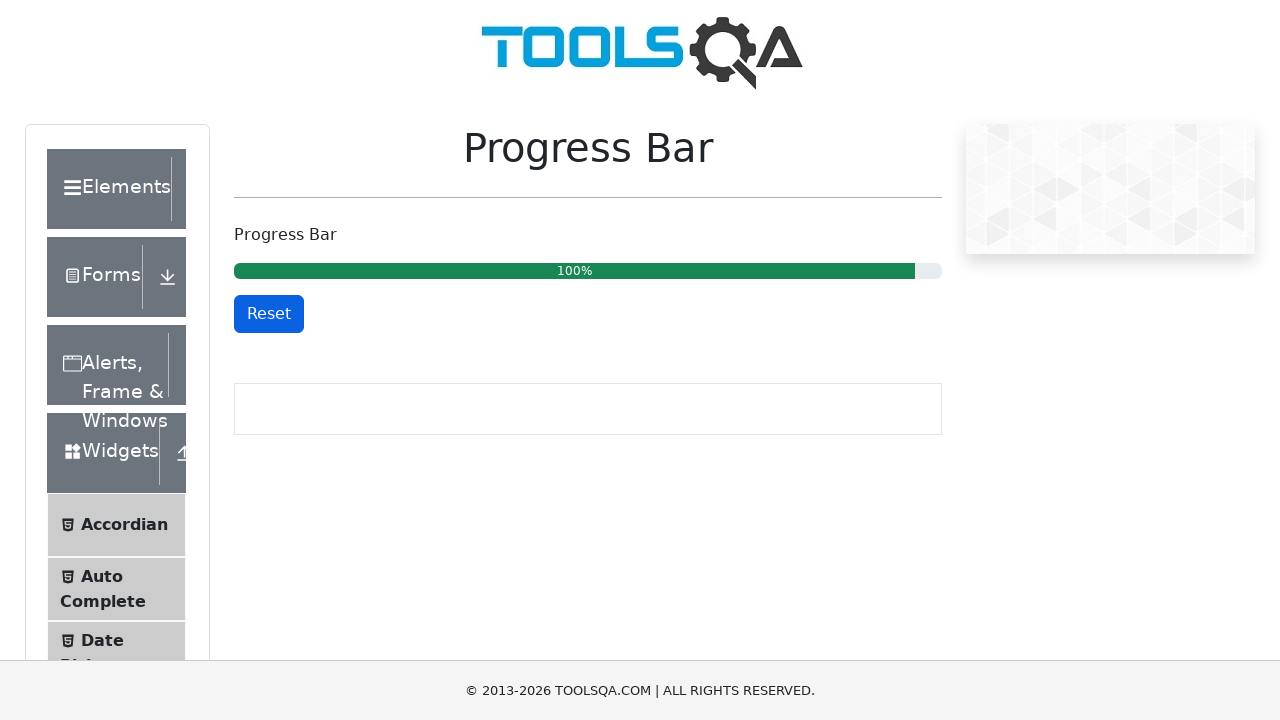

Clicked reset button to reset progress bar at (269, 314) on #resetButton
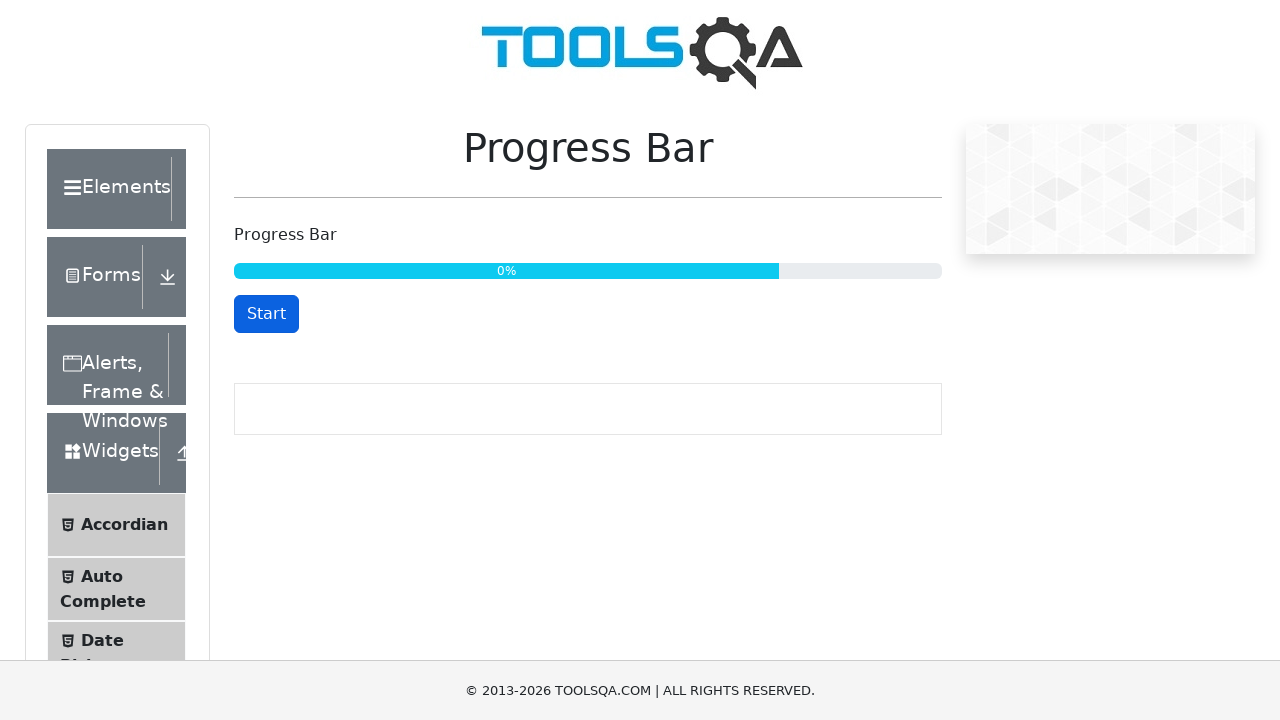

Located progress bar element
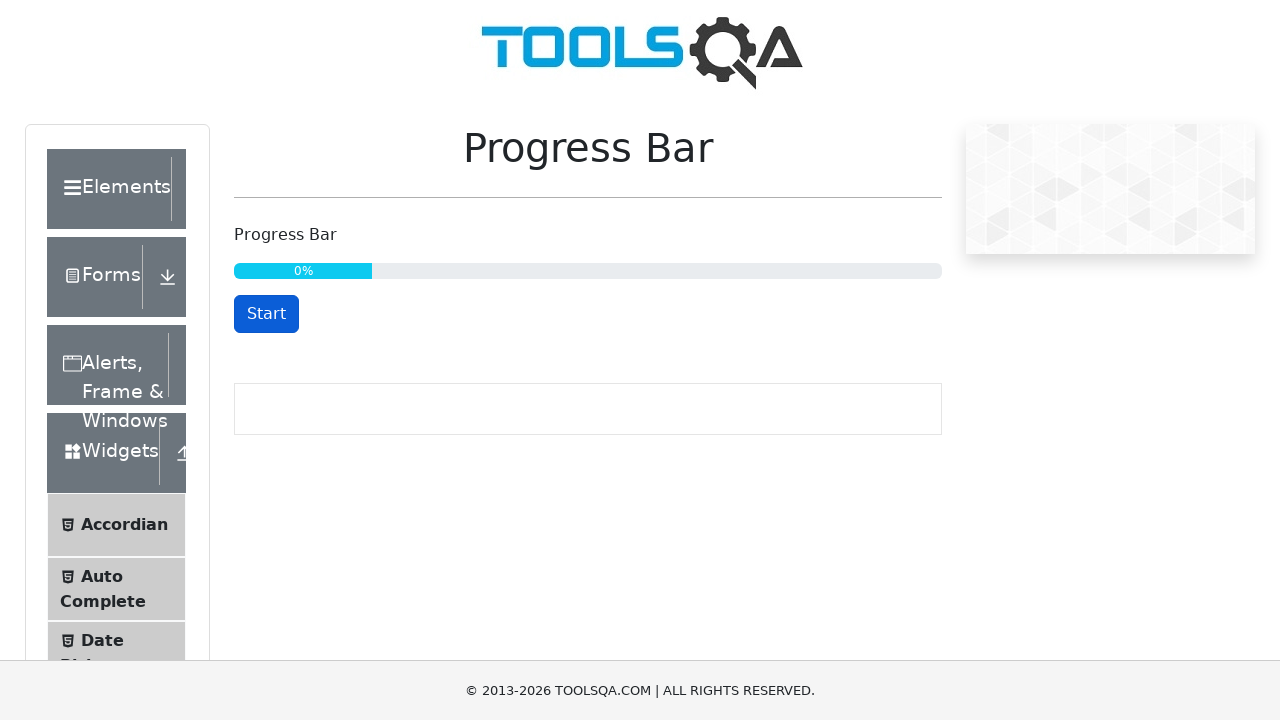

Verified progress bar is reset to 0%
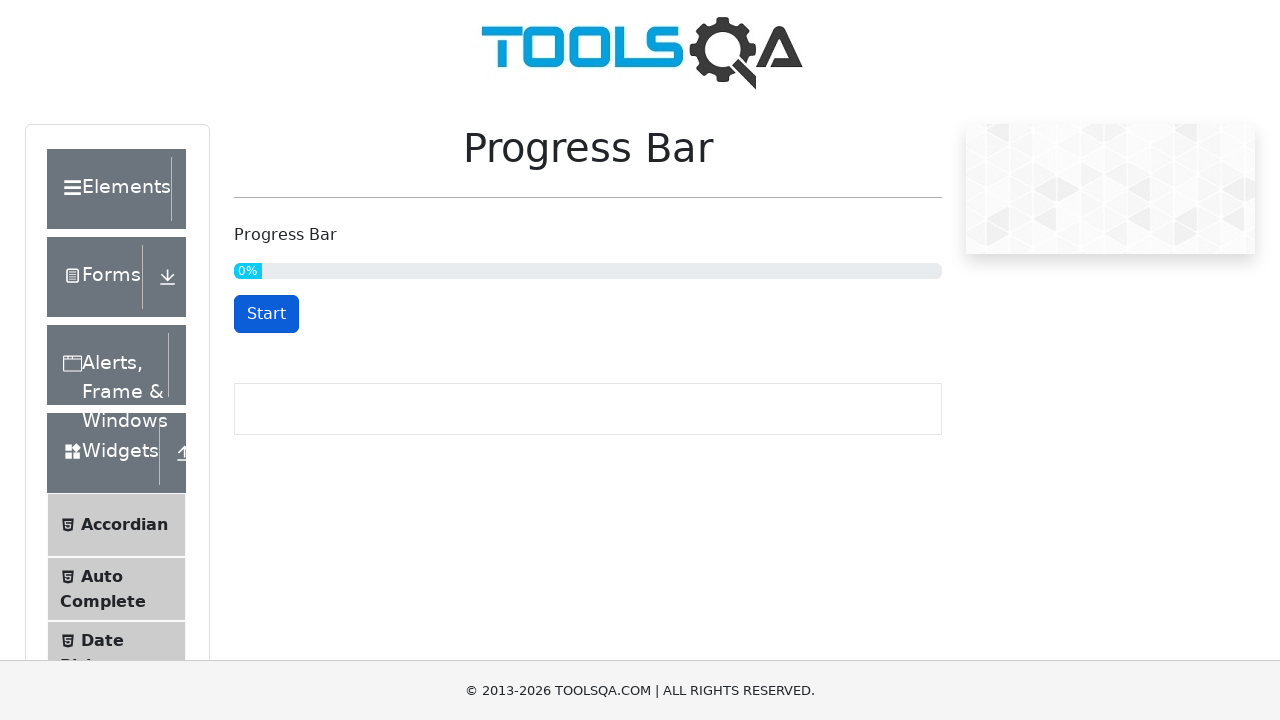

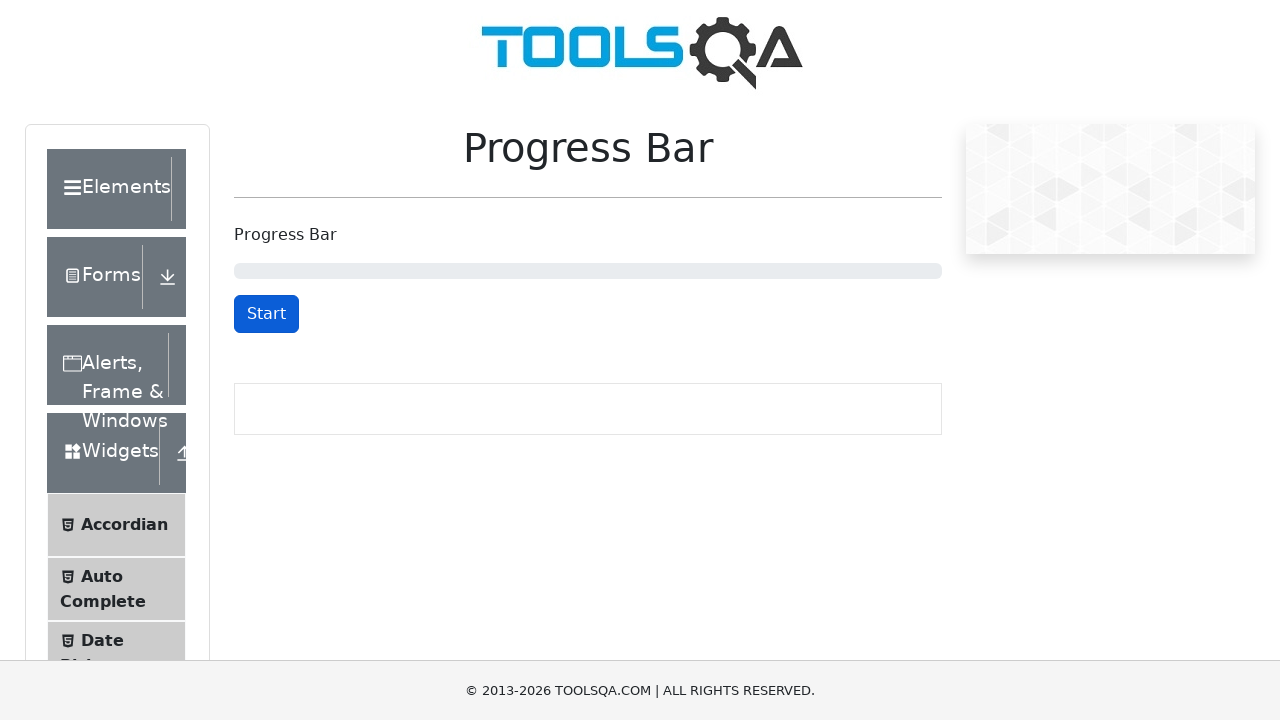